Tests add/remove element functionality by clicking the Add Element button to create a new button, then clicking the Delete button to remove it, and verifying the delete button becomes invisible.

Starting URL: https://the-internet.herokuapp.com/add_remove_elements/

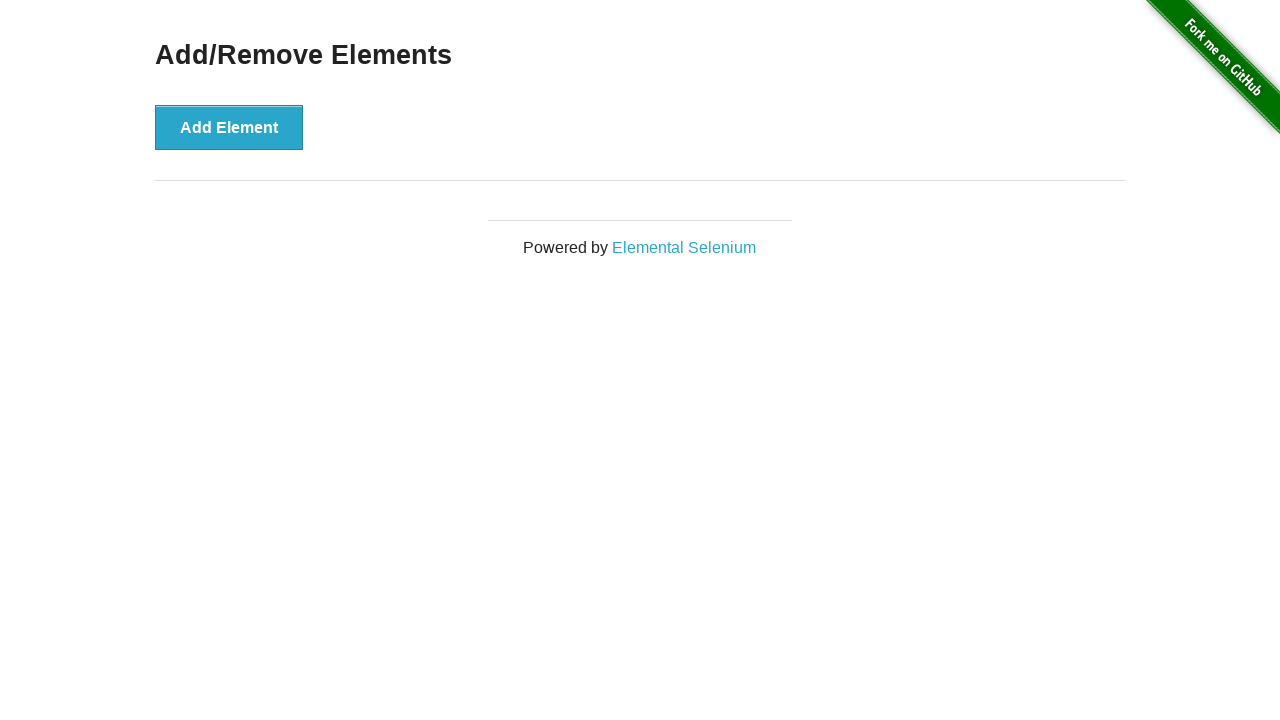

Clicked the Add Element button to create a new button at (229, 127) on xpath=//*[@id='content']/div/button
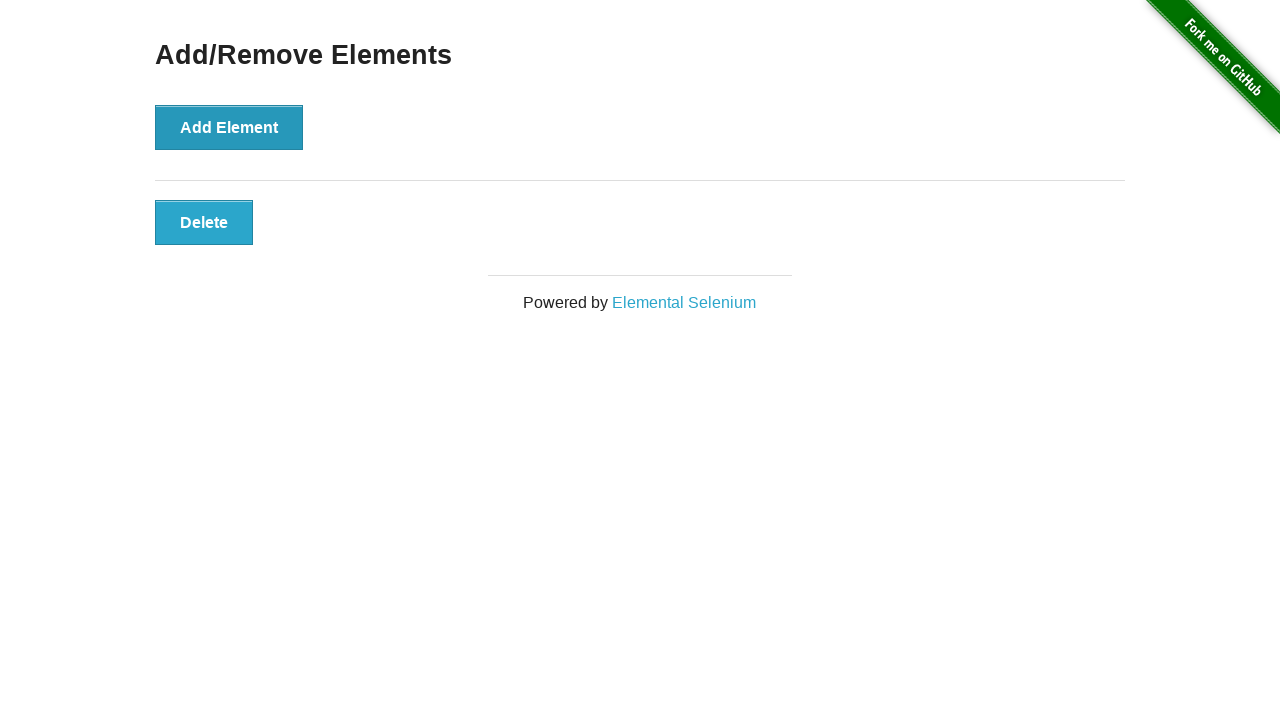

Clicked the Delete button to remove the element at (204, 222) on xpath=//*[@id='elements']/button
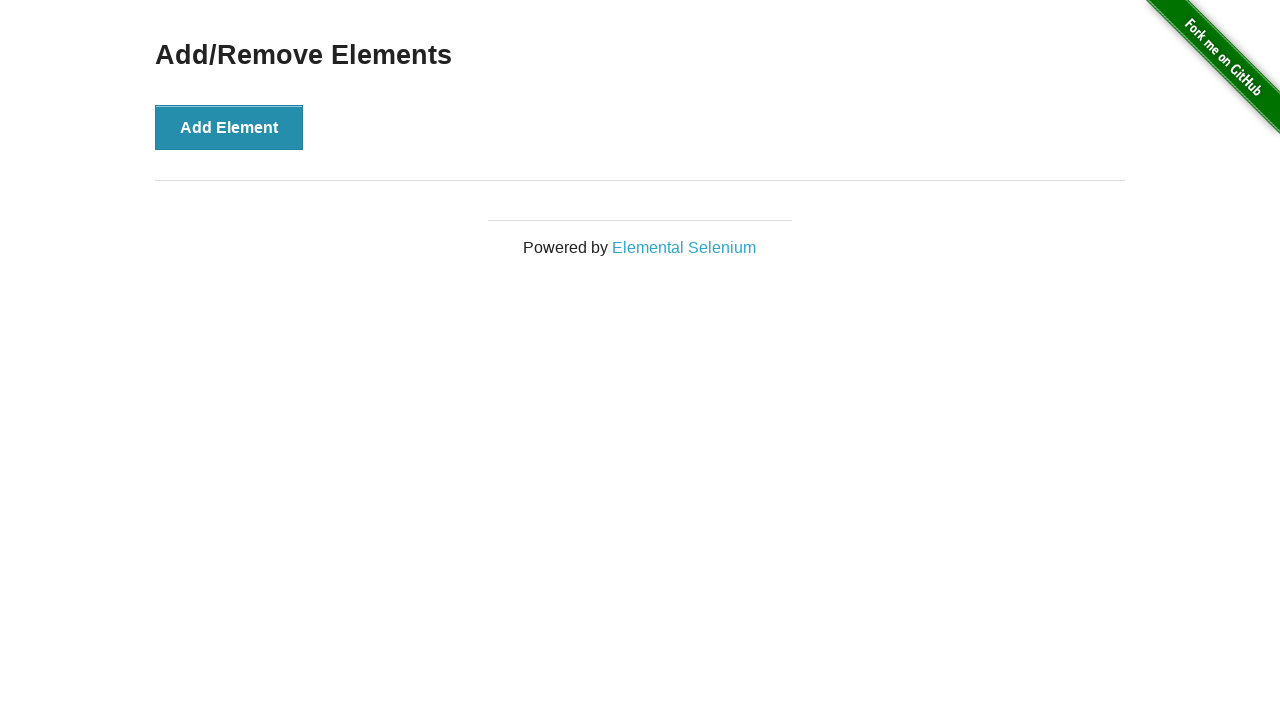

Verified that the Delete button became invisible
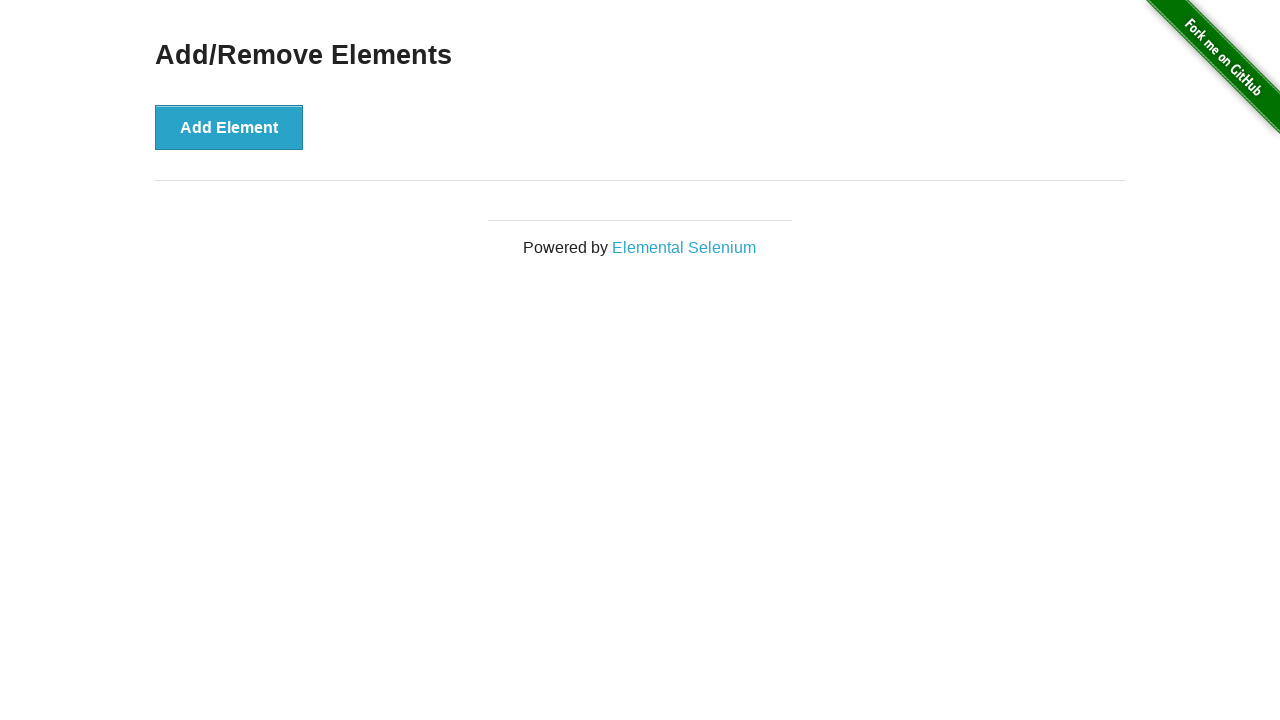

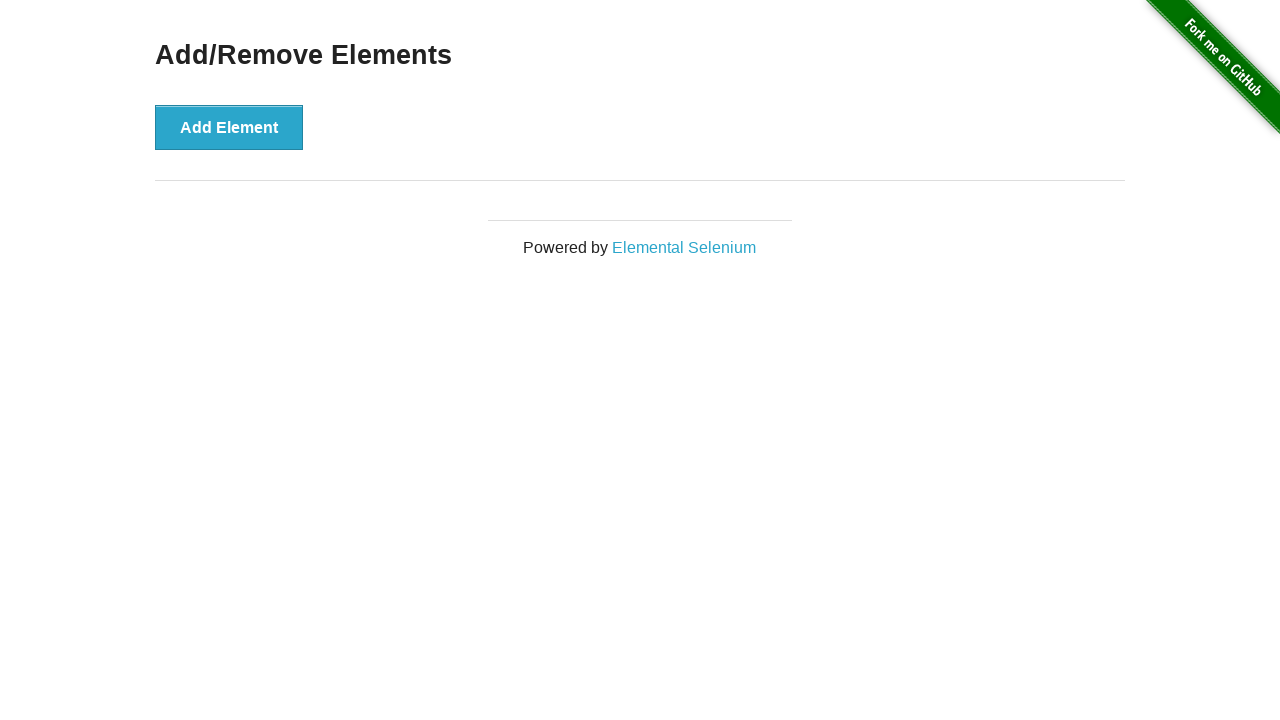